Tests table sorting functionality by clicking on a column header and verifying that the items are sorted correctly, then finds and retrieves the price of a specific item

Starting URL: https://rahulshettyacademy.com/seleniumPractise/#/offers

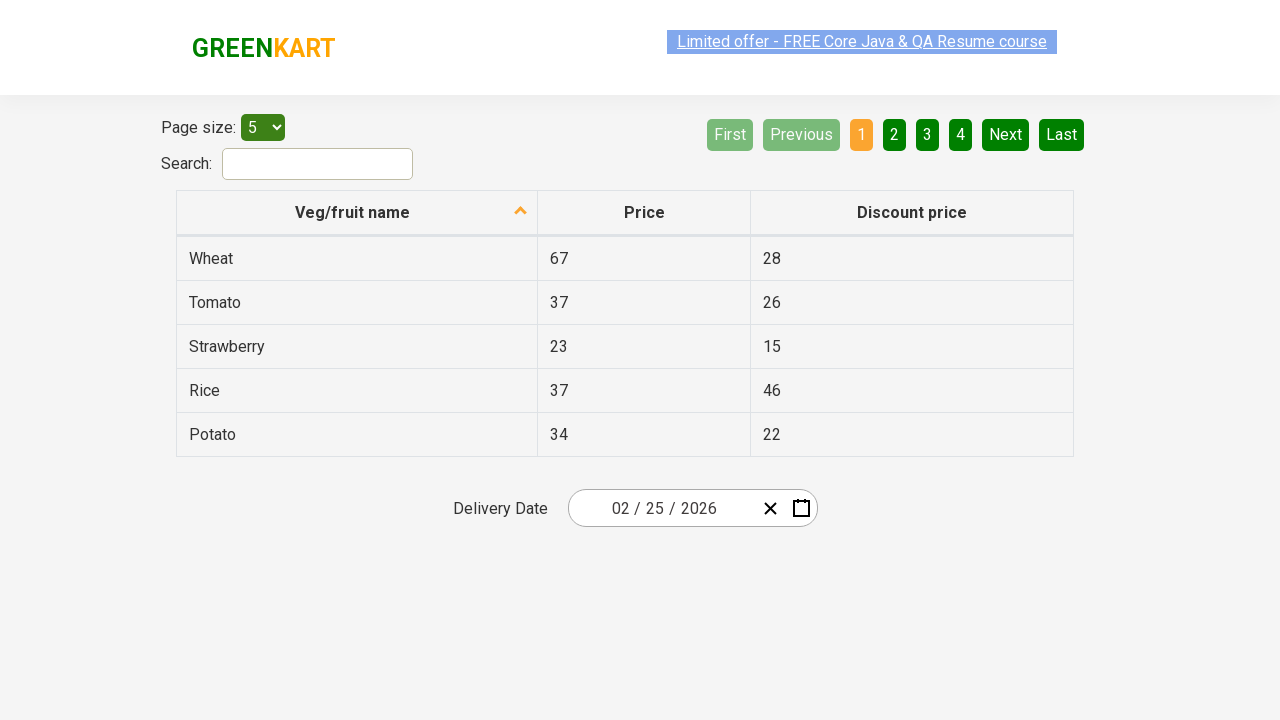

Clicked first column header to sort table at (357, 213) on xpath=//tr/th[1]
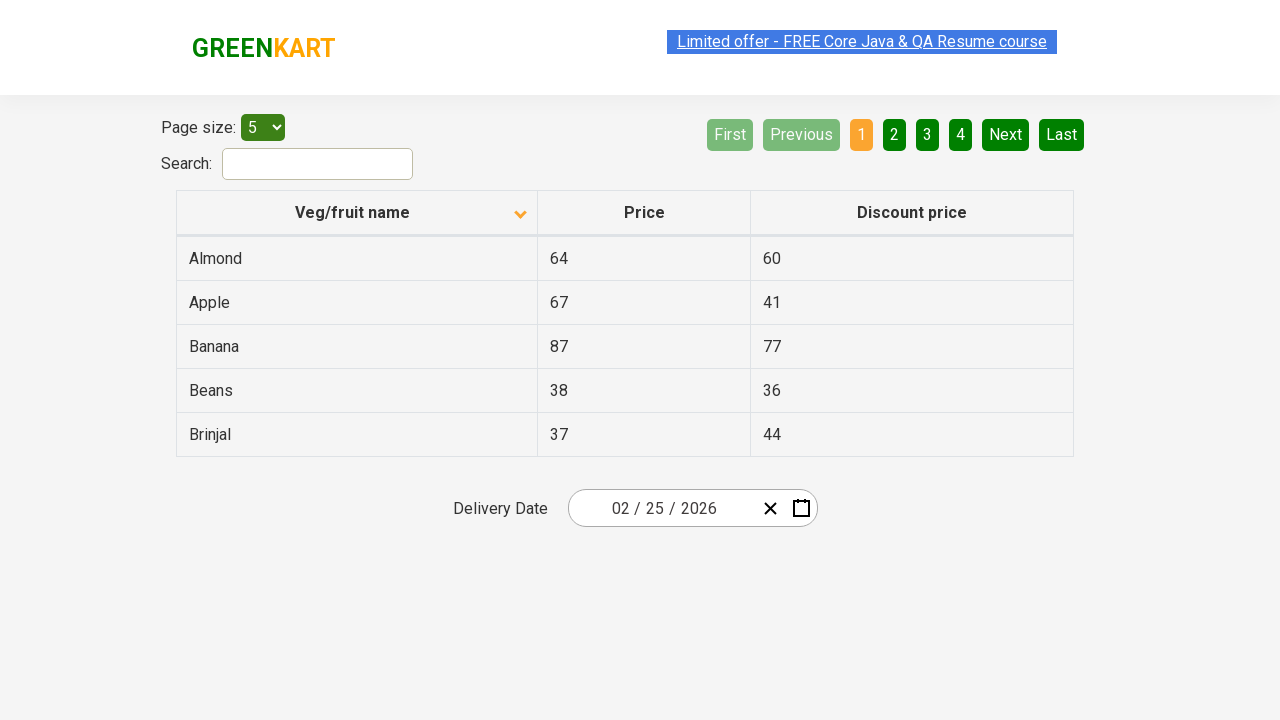

Retrieved all elements from first column
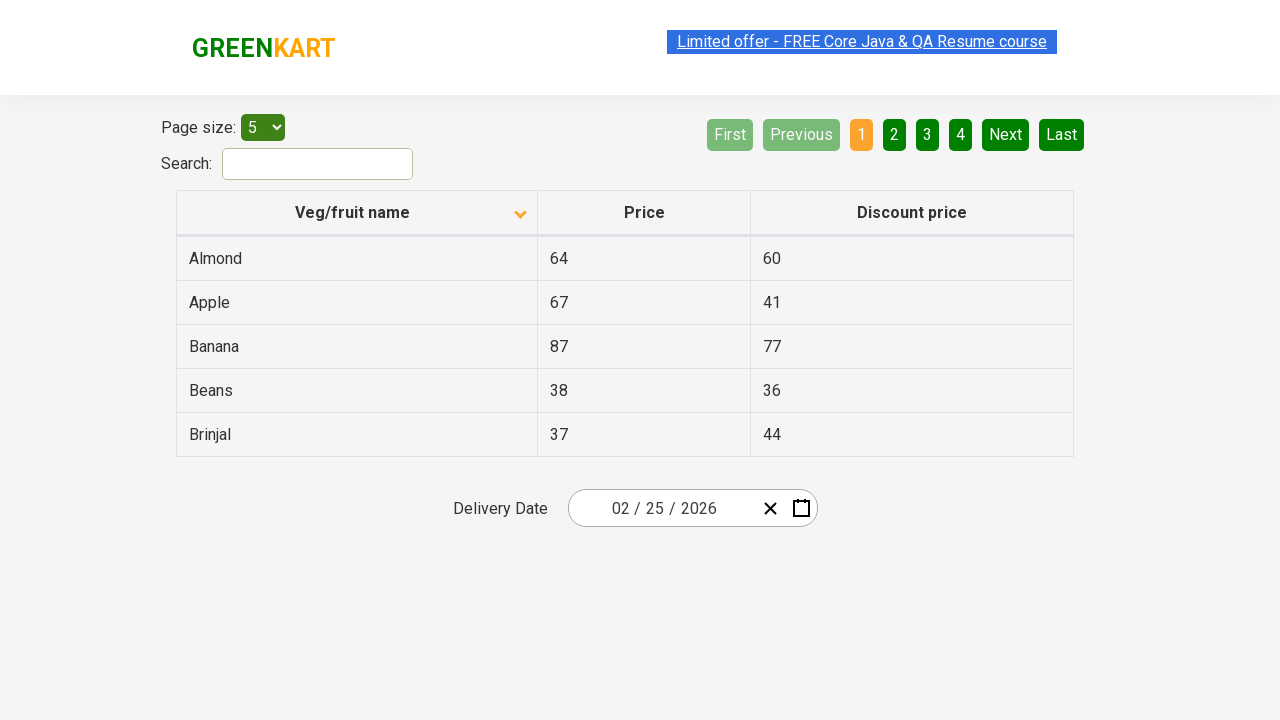

Extracted text content from all column elements
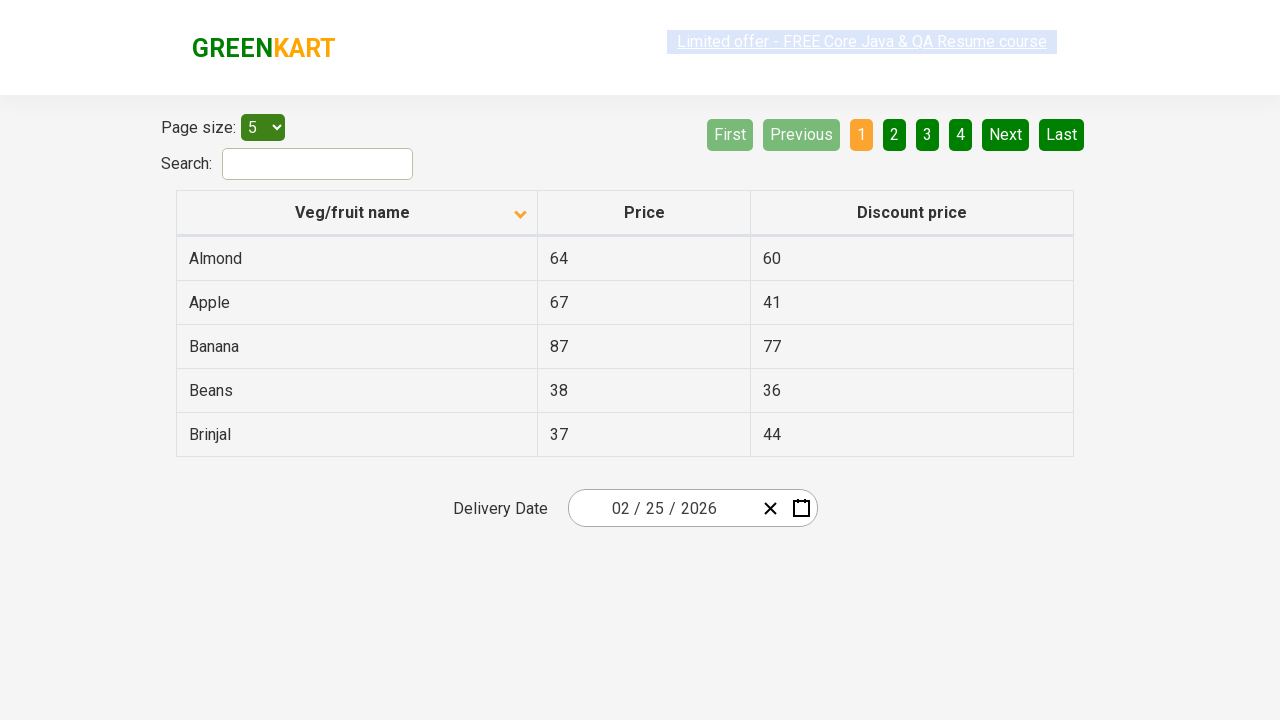

Created sorted version of the list for comparison
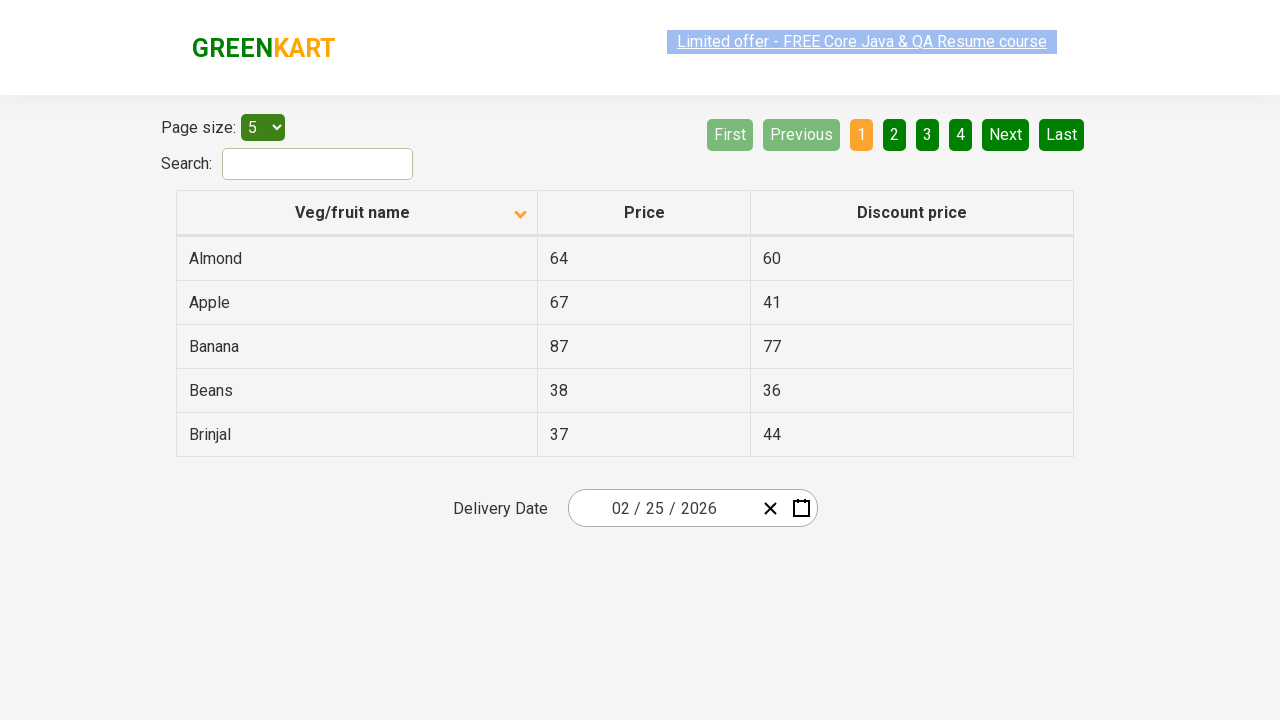

Verified that table is sorted correctly
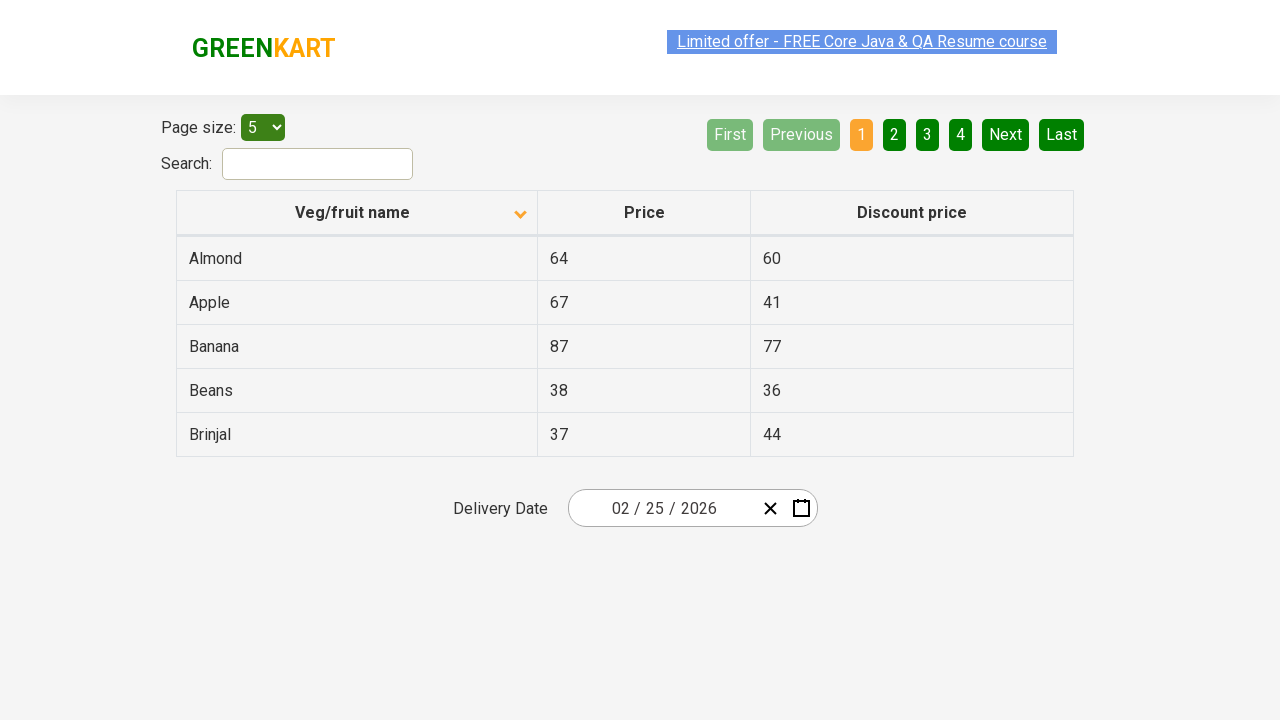

Located Beans item in the first column
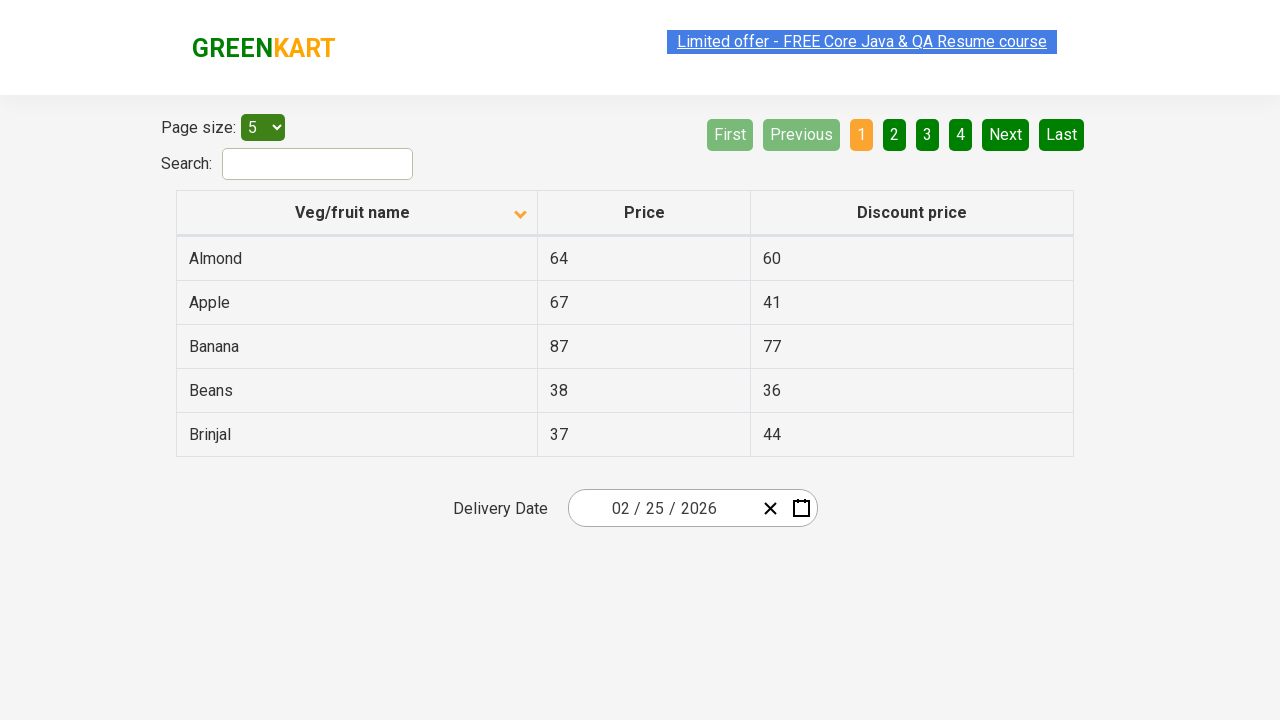

Retrieved price of Beans item: 38
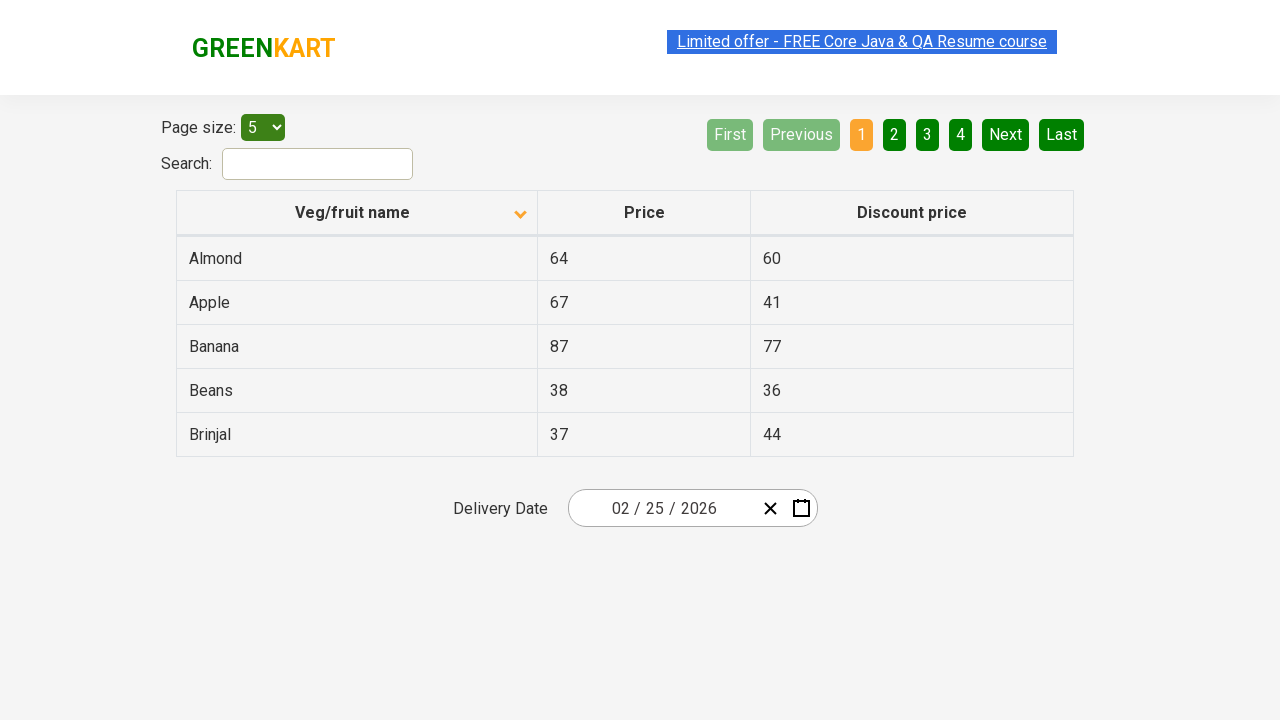

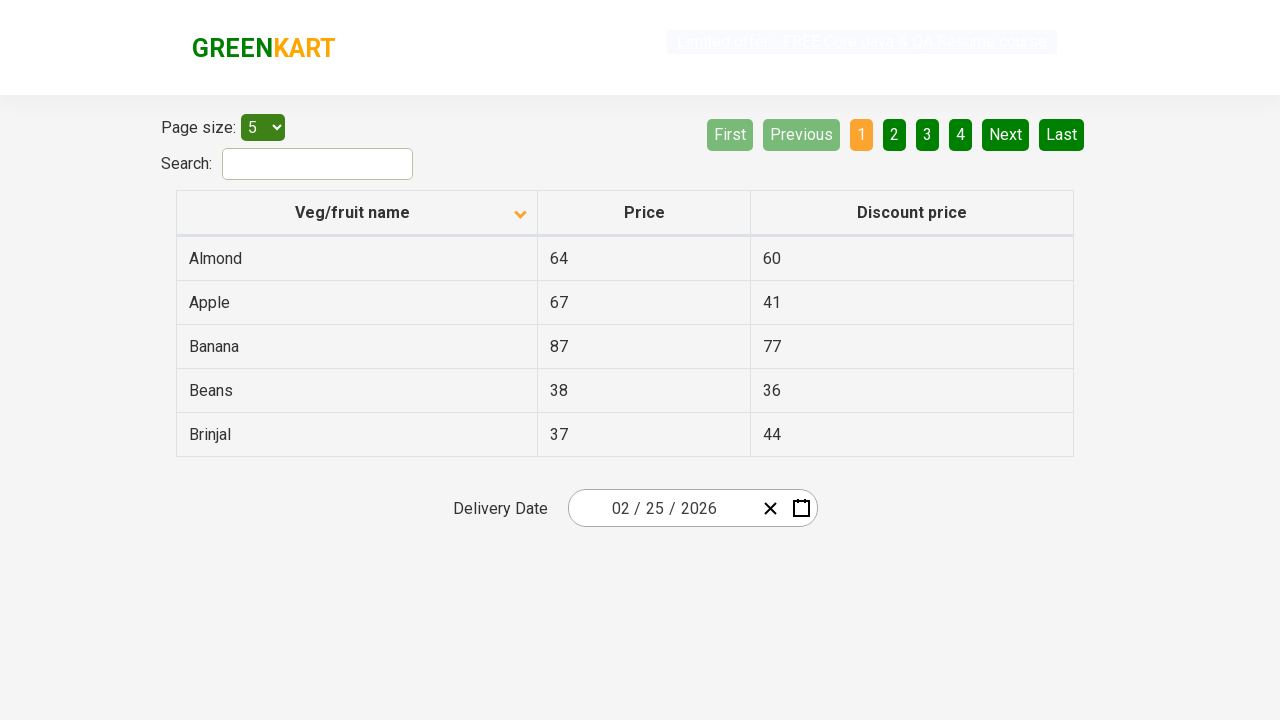